Tests a text box form by filling in username, email, current address, and permanent address fields, then submitting the form.

Starting URL: https://demoqa.com/text-box

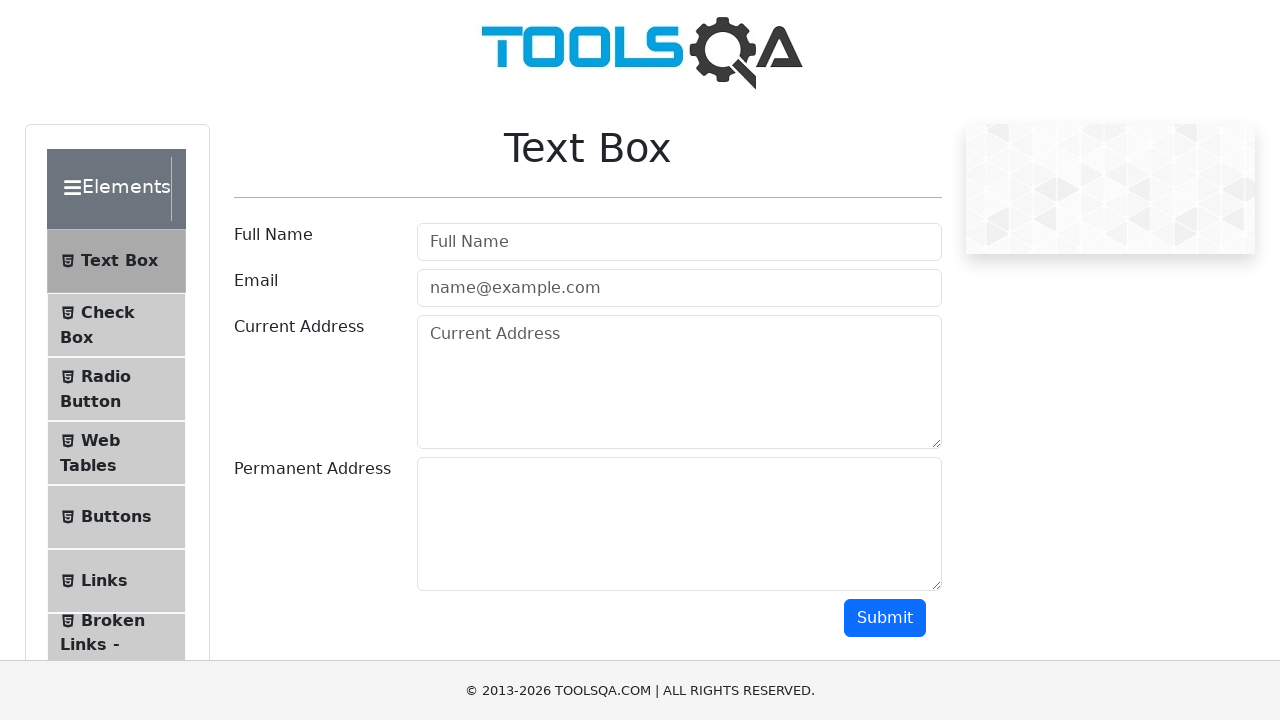

Waited for username field to load
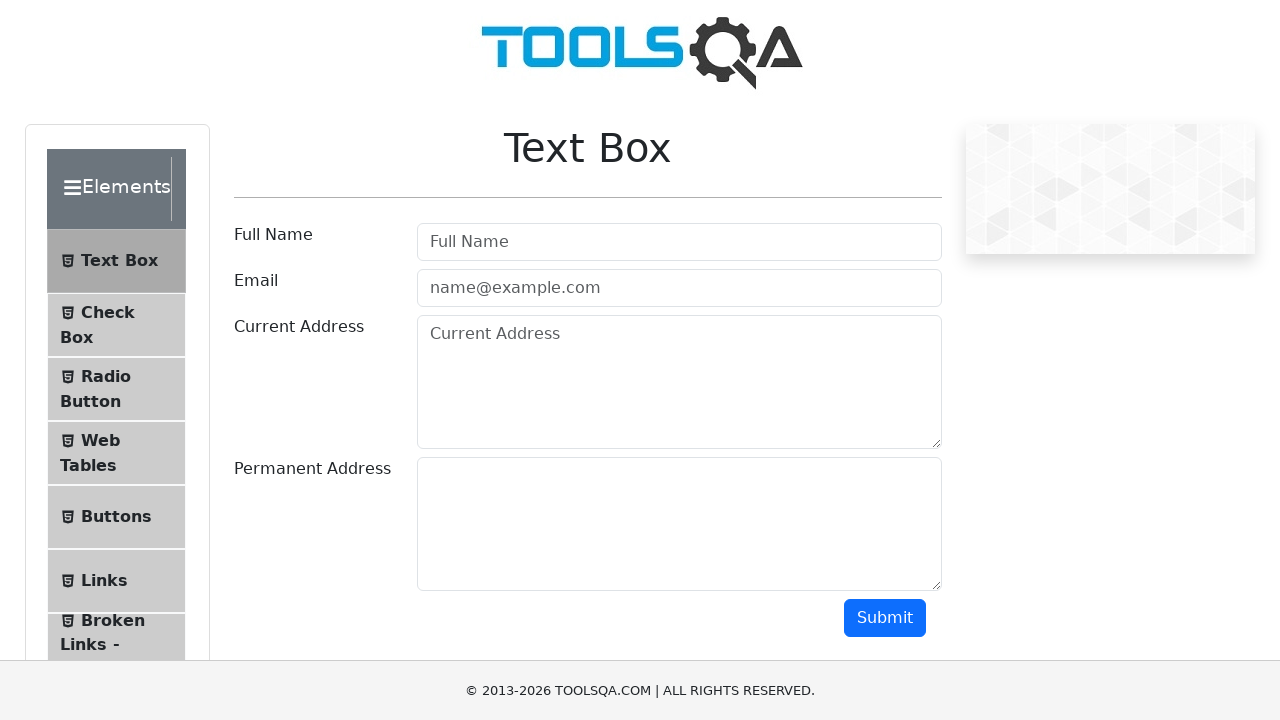

Filled username field with 'Asad' on input#userName
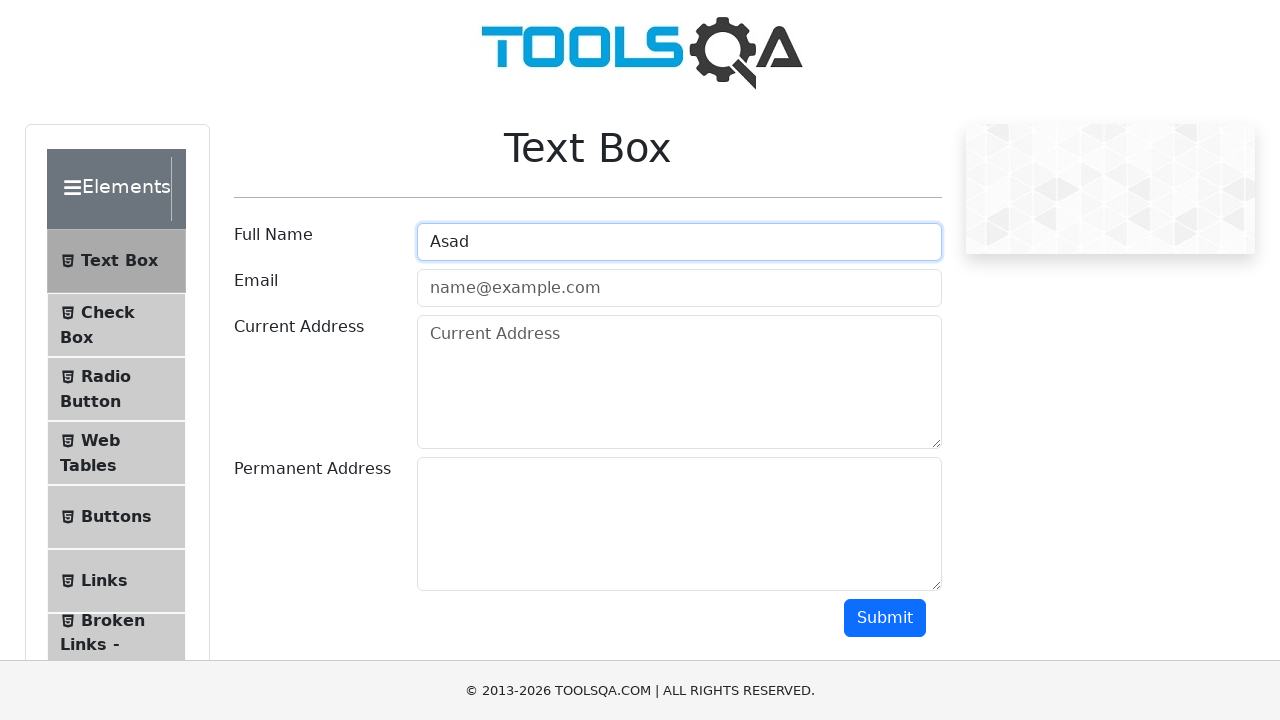

Filled email field with 'Asad@email.com' on input#userEmail
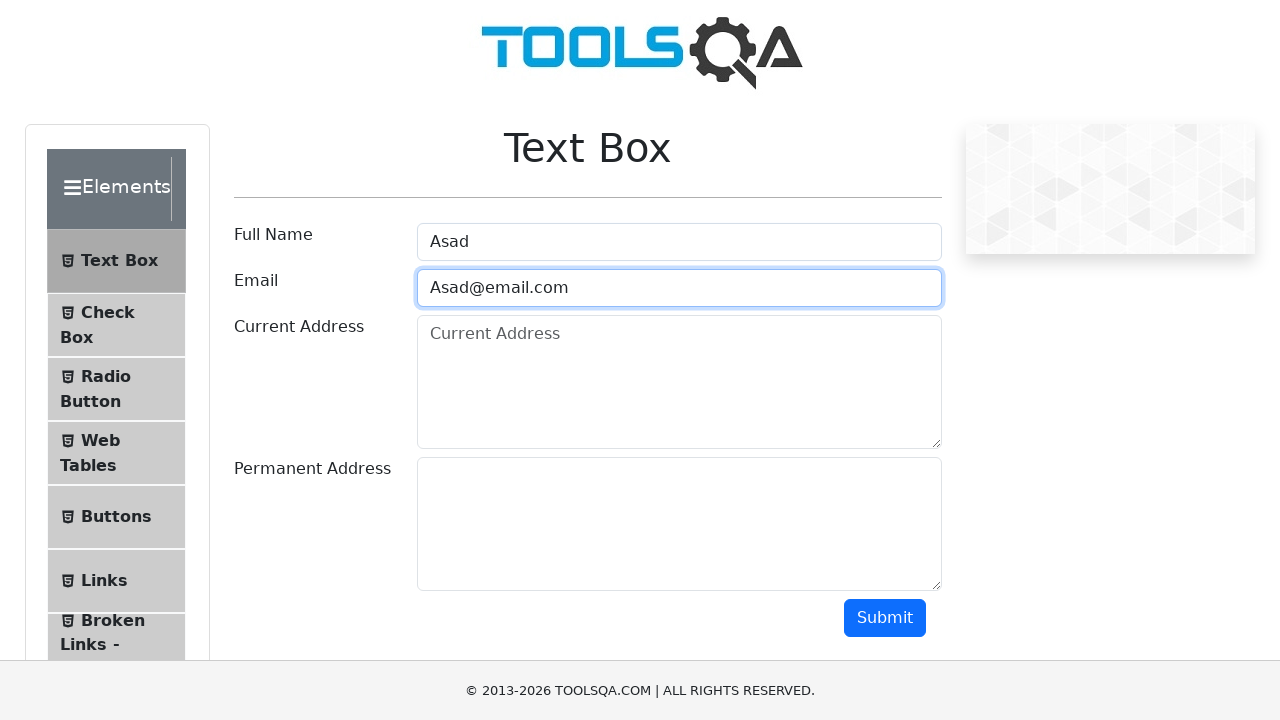

Filled current address field with 'This is my address' on textarea#currentAddress
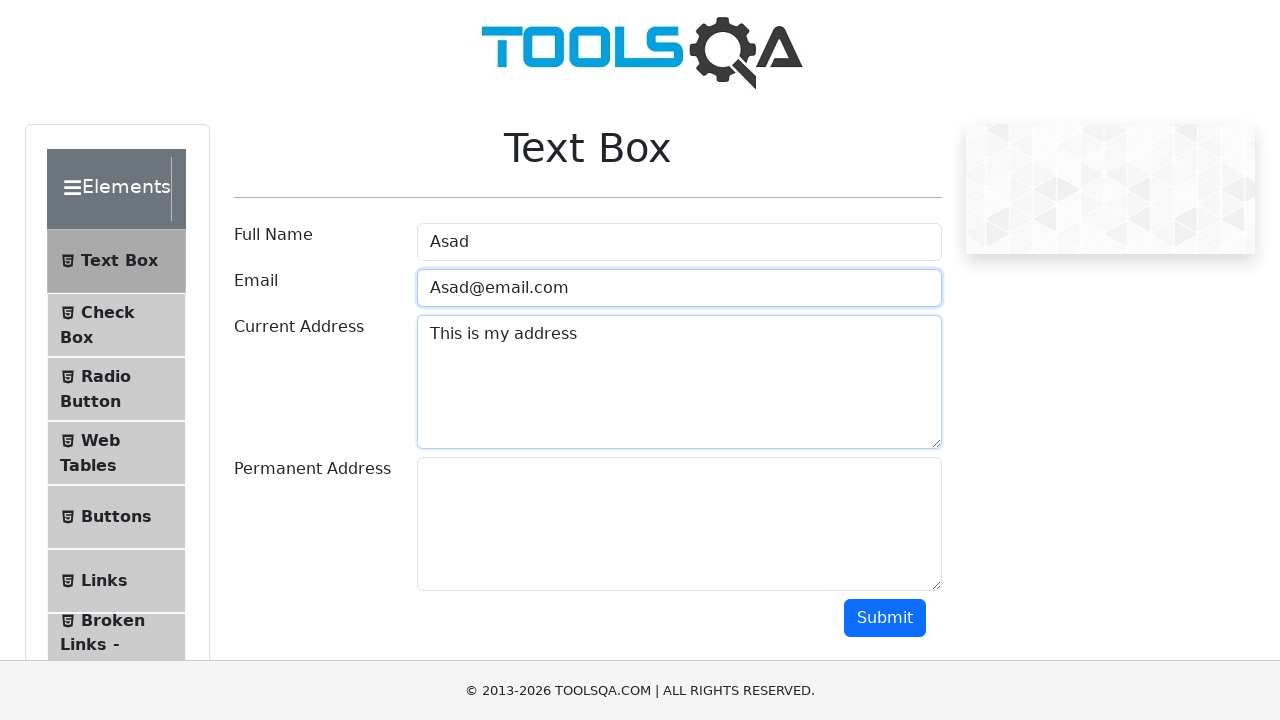

Filled permanent address field with 'This is my perminent address' on textarea#permanentAddress
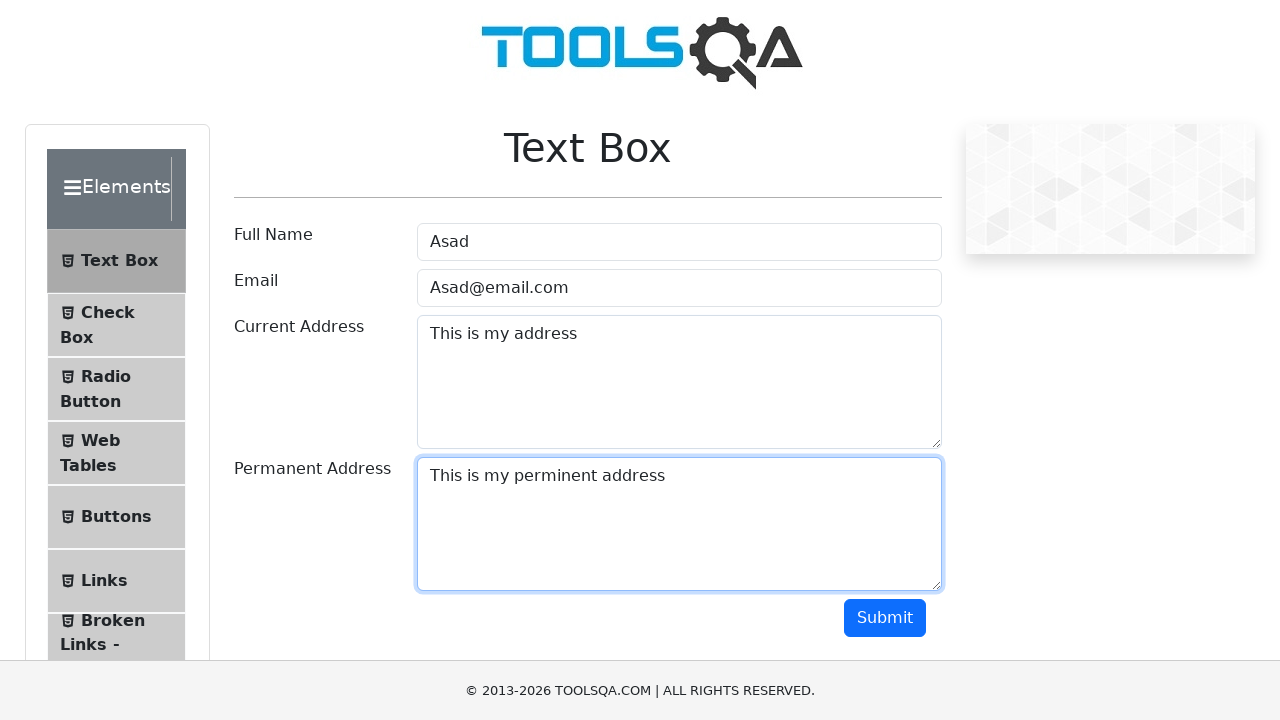

Clicked submit button to submit the form at (885, 618) on button#submit
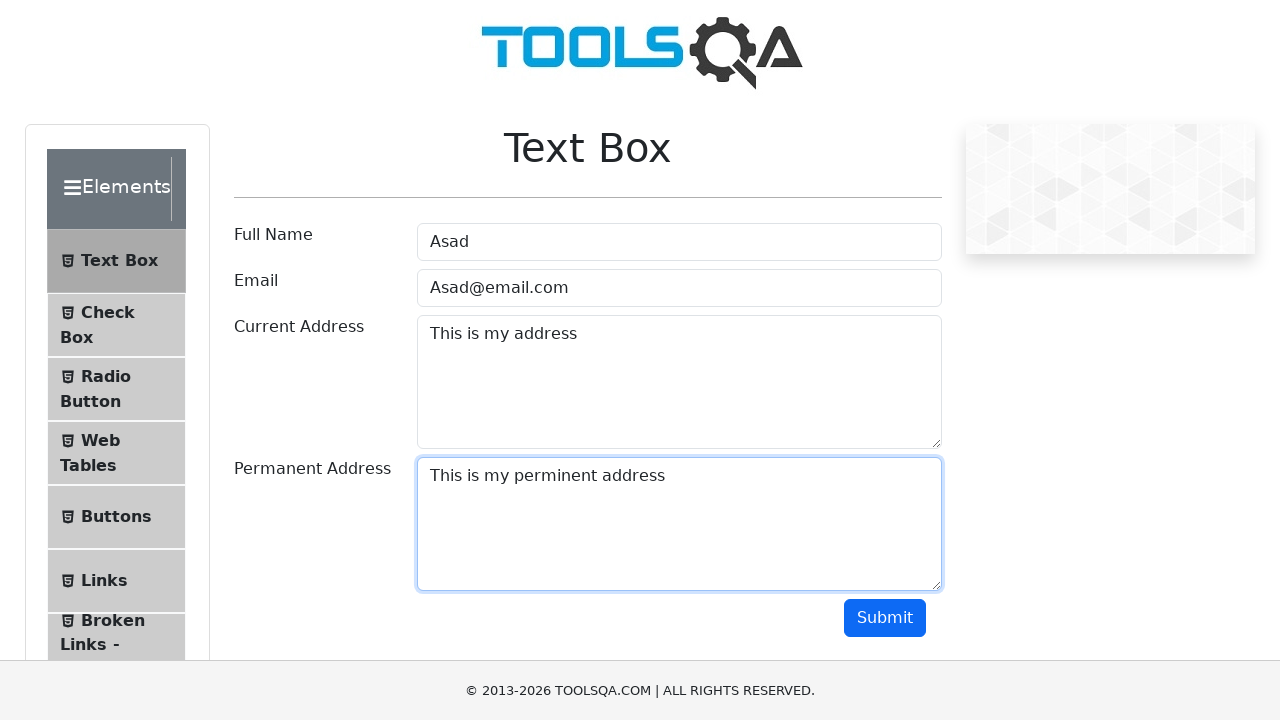

Form output appeared successfully
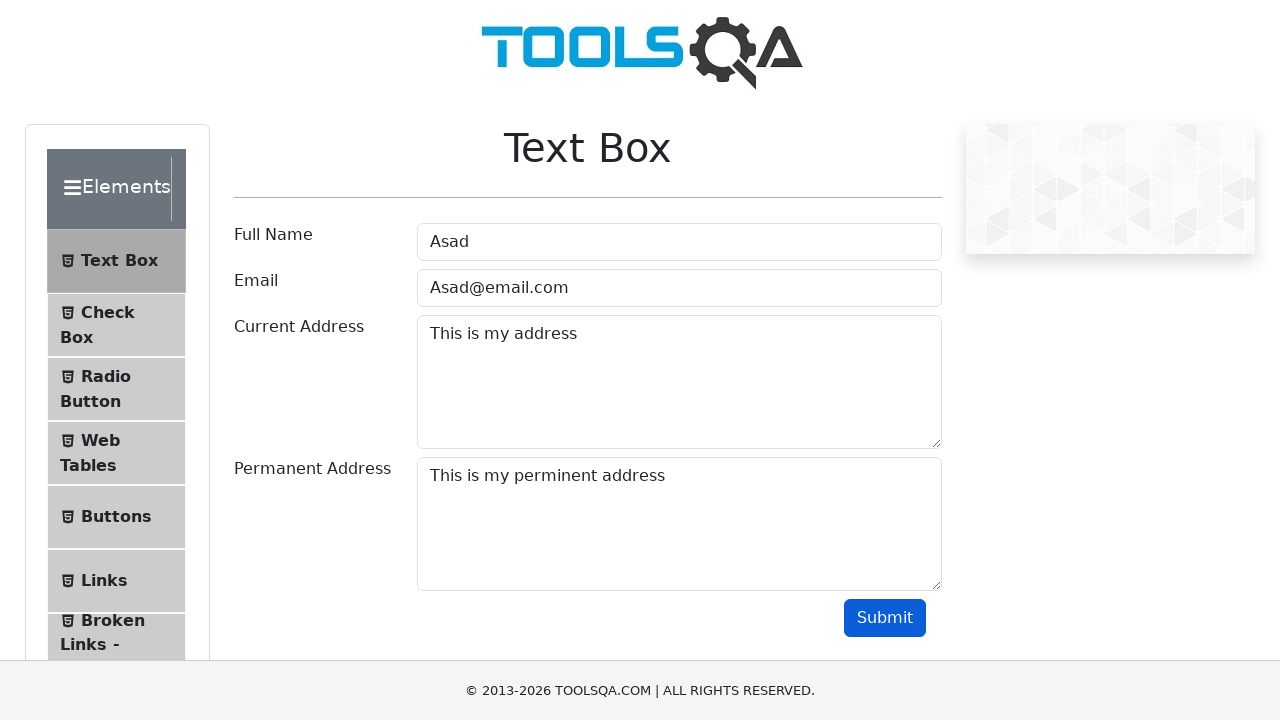

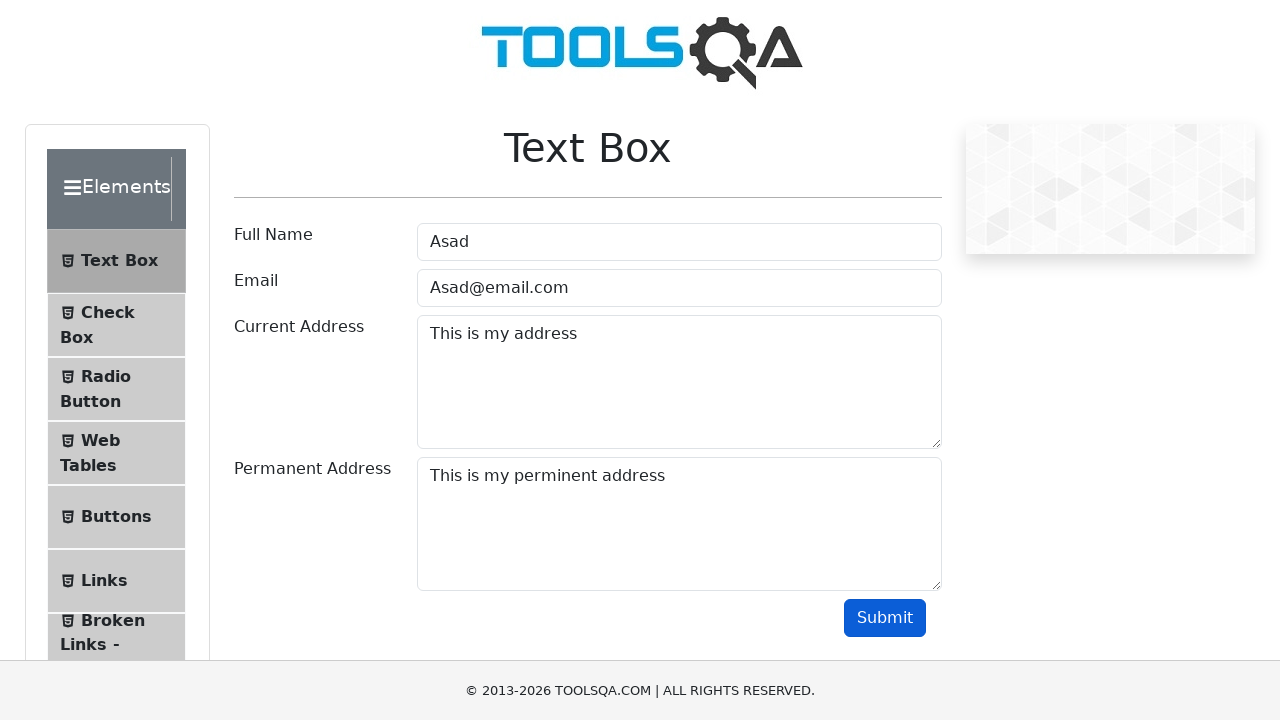